Tests radio button functionality by selecting different options and verifying the displayed message changes

Starting URL: https://demoqa.com/radio-button

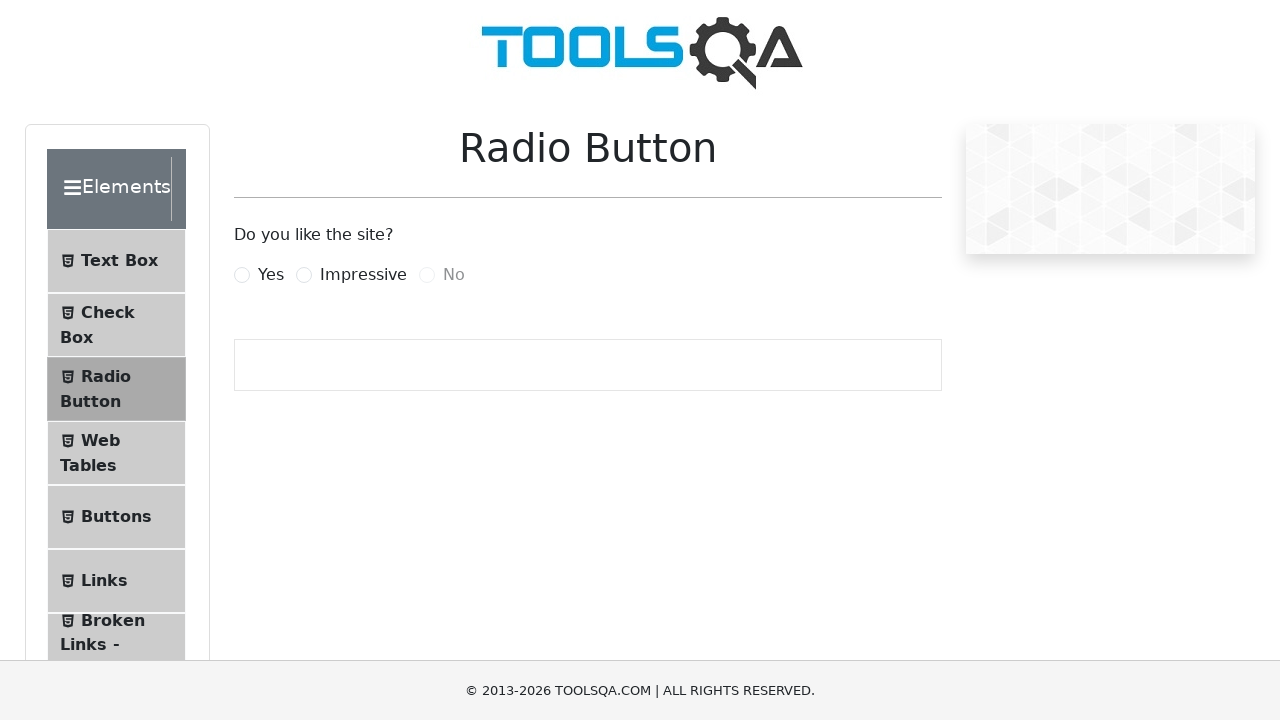

Clicked 'Yes' radio button using JavaScript
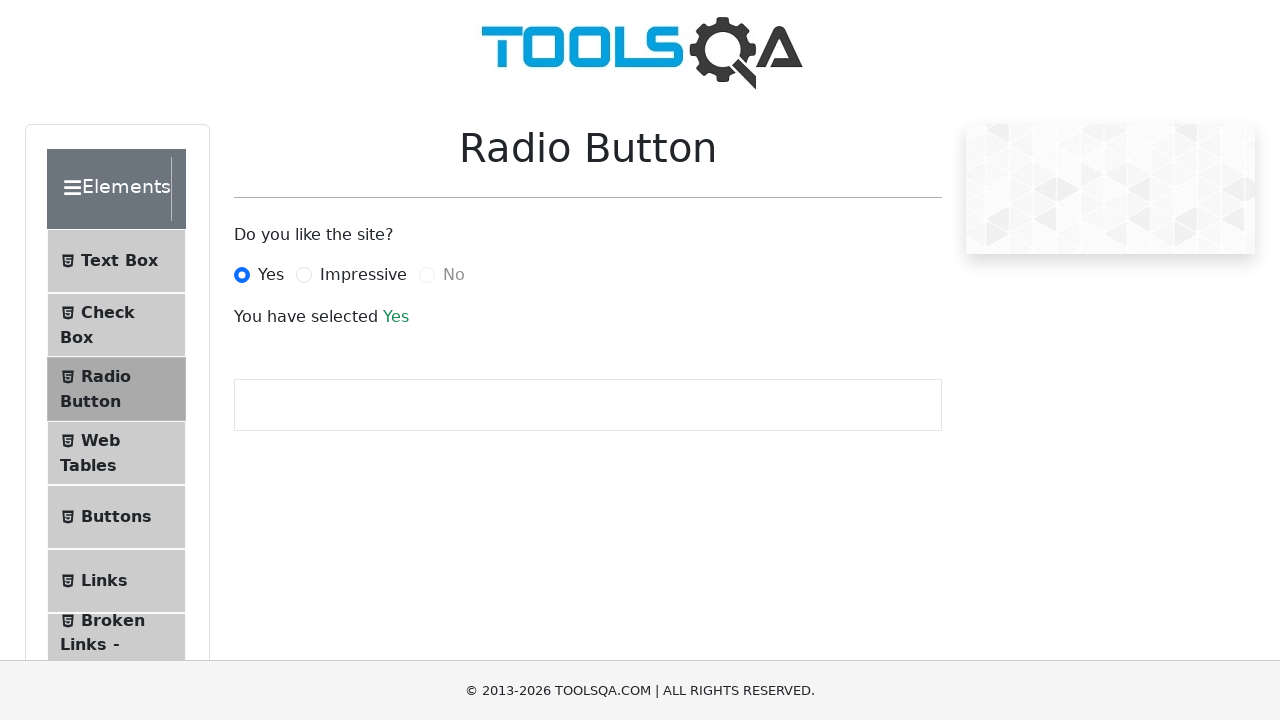

Success message appeared after selecting 'Yes'
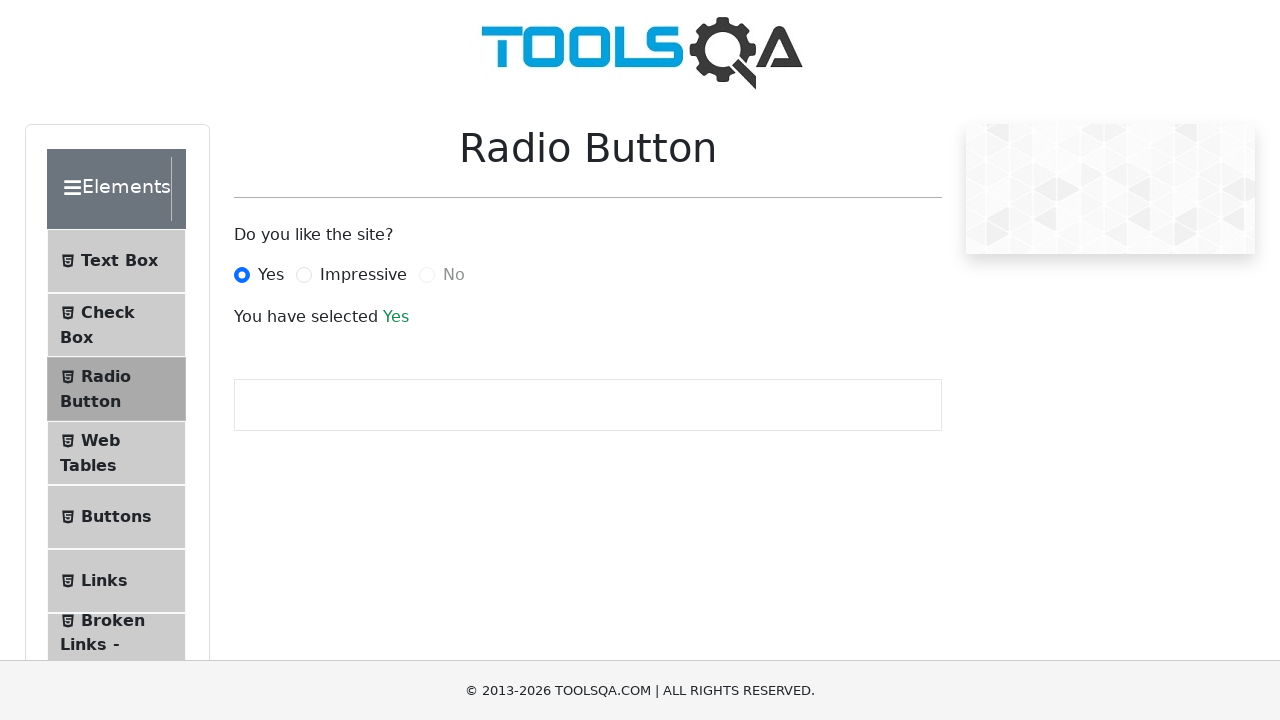

Retrieved success message: 'Yes'
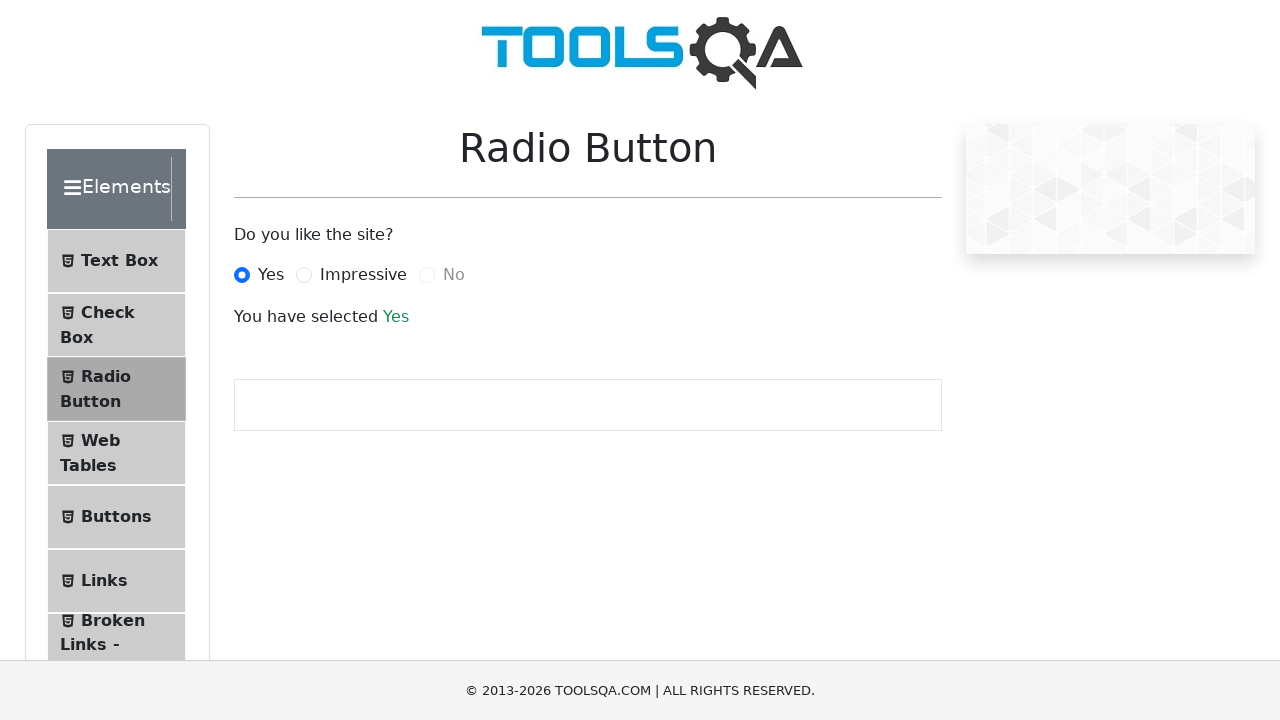

Clicked 'Impressive' radio button using JavaScript
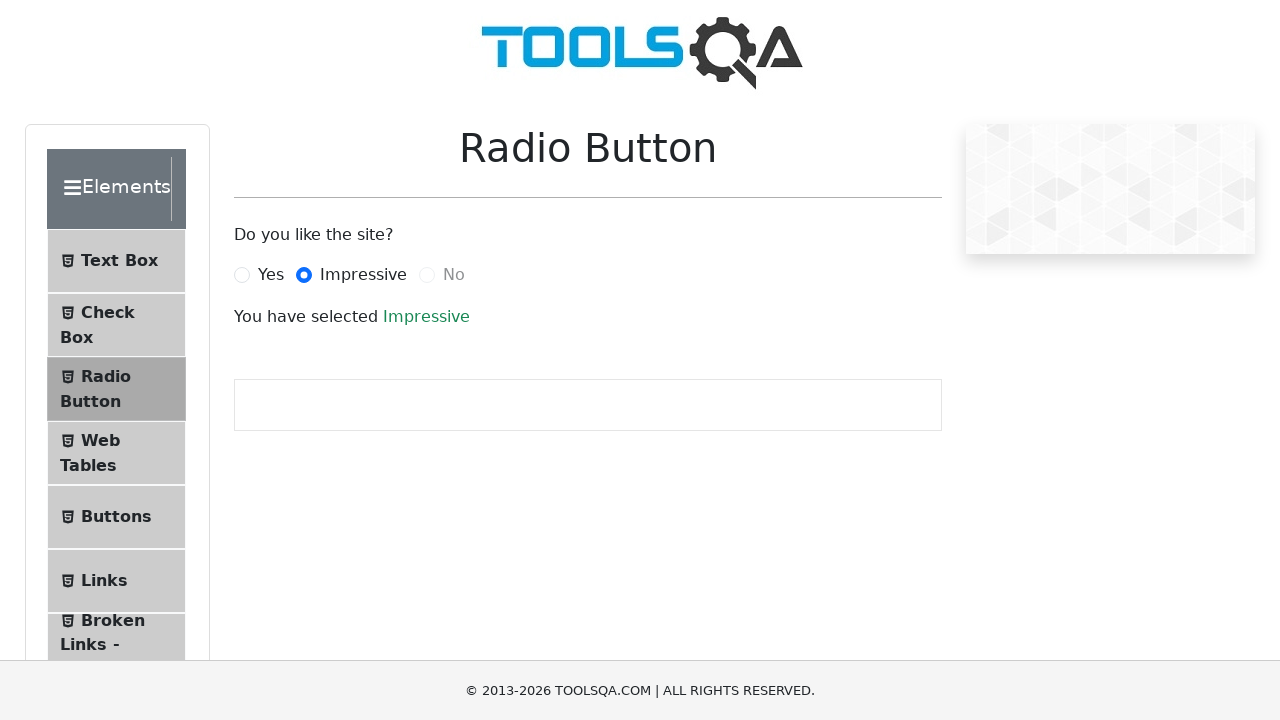

Retrieved updated success message: 'Impressive'
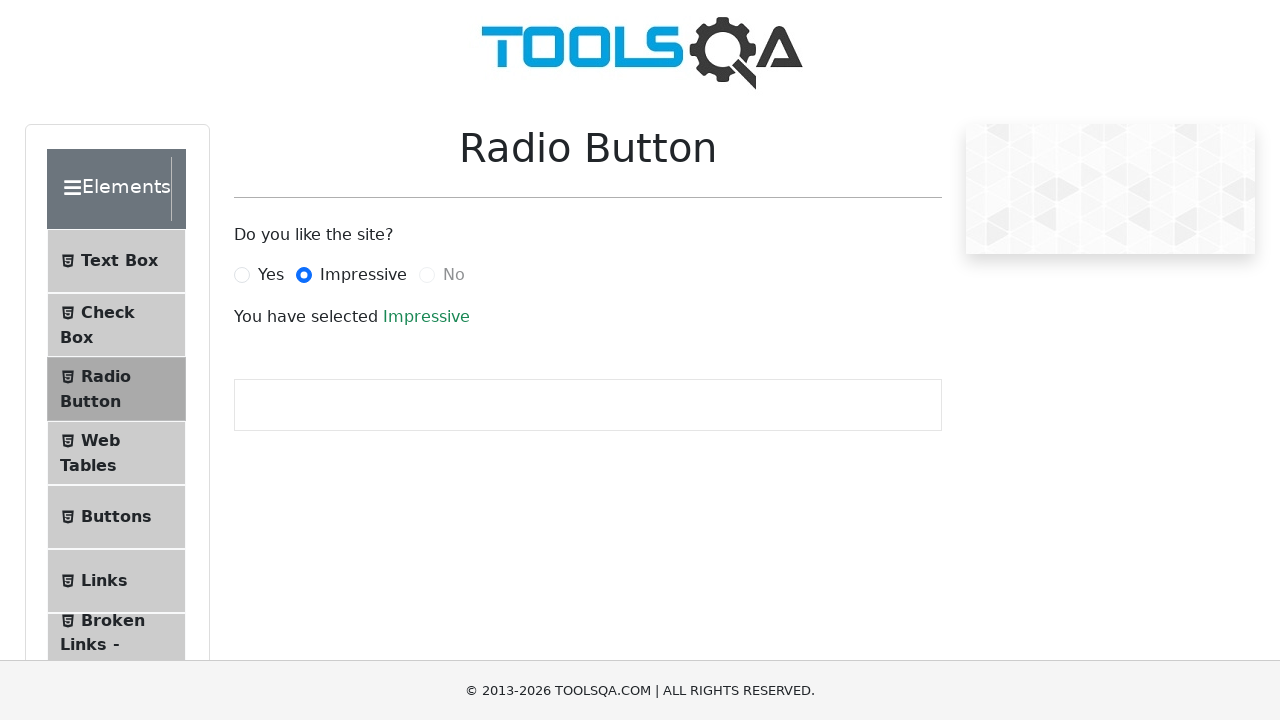

Attempted to click 'No' radio button using JavaScript
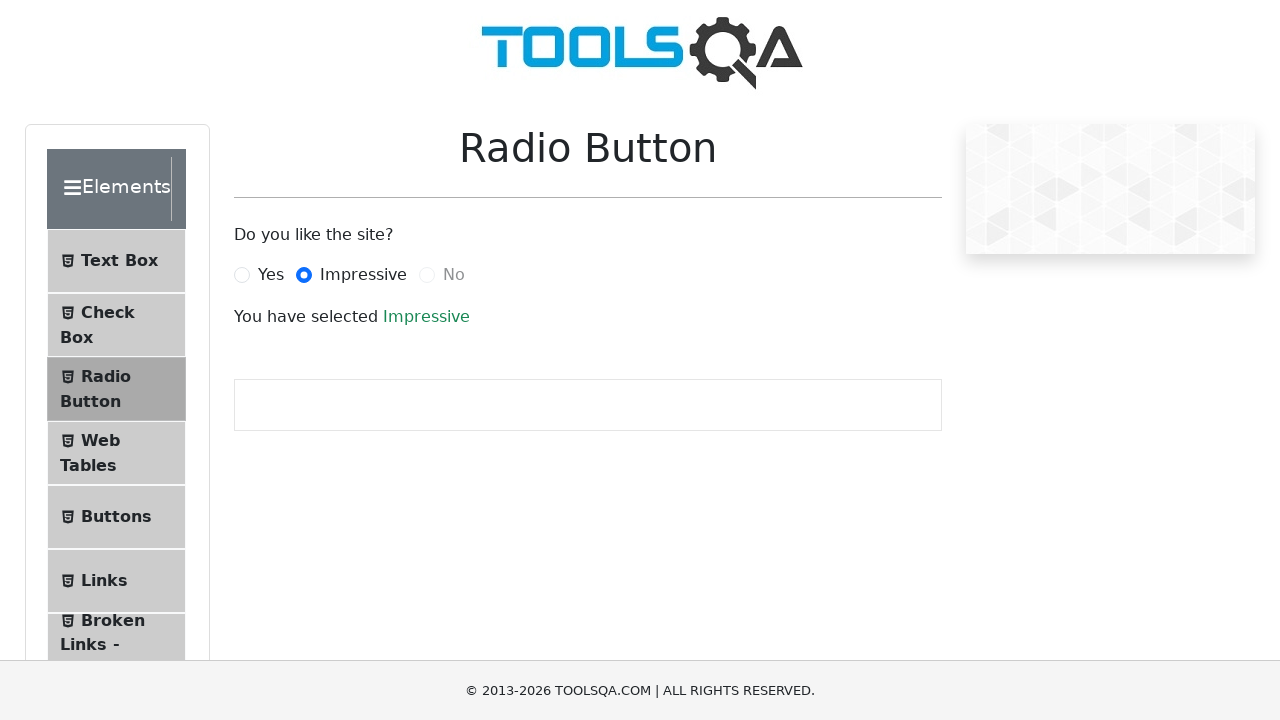

Retrieved message after 'No' button attempt: 'Impressive'
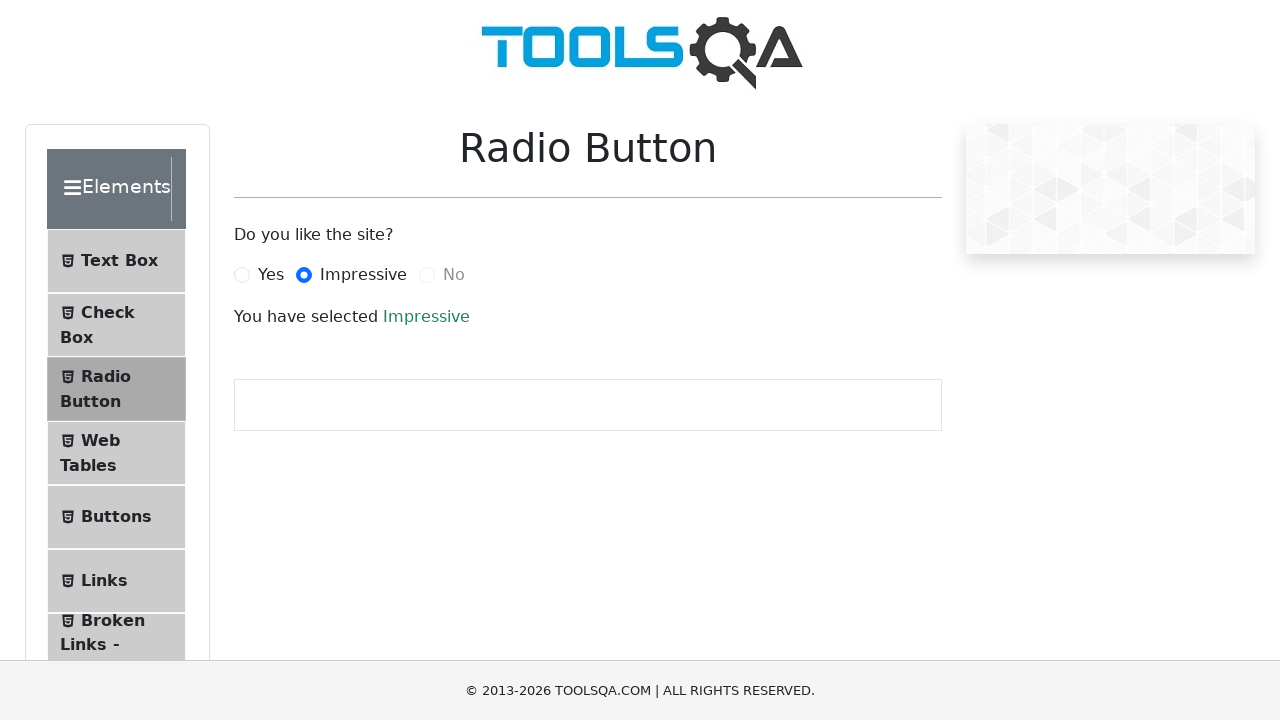

'No' radio button could not be selected (disabled)
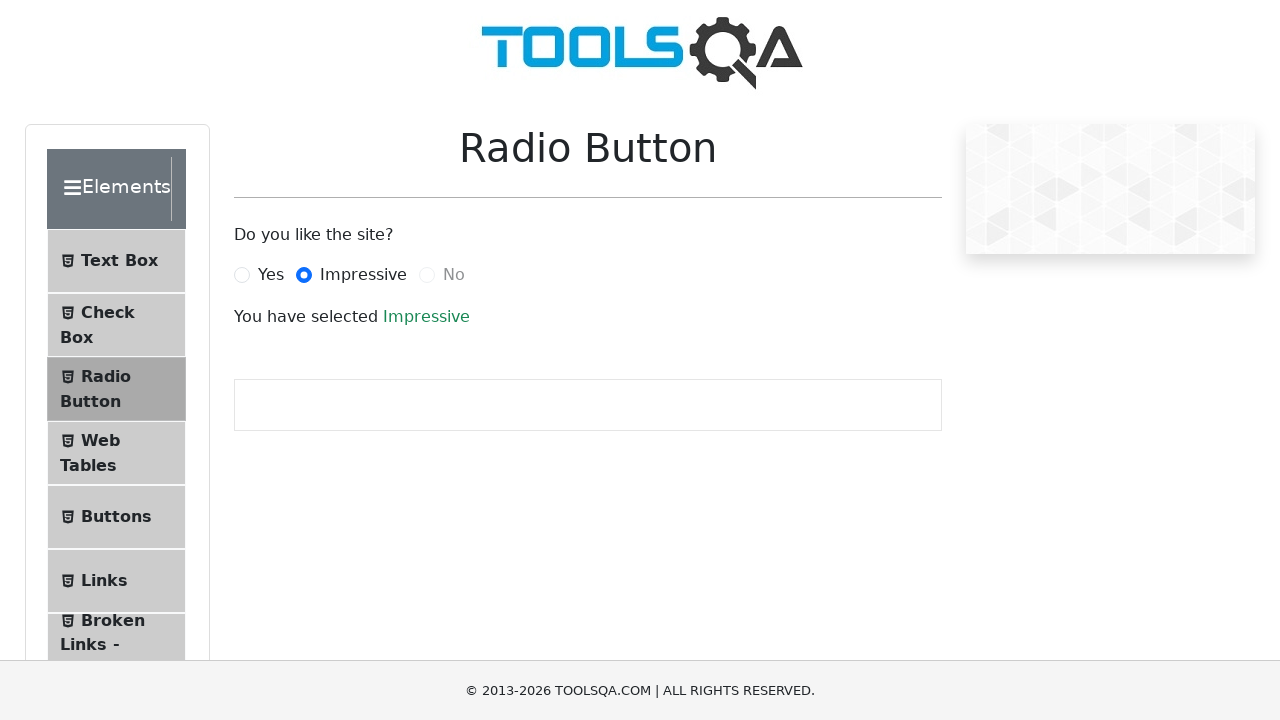

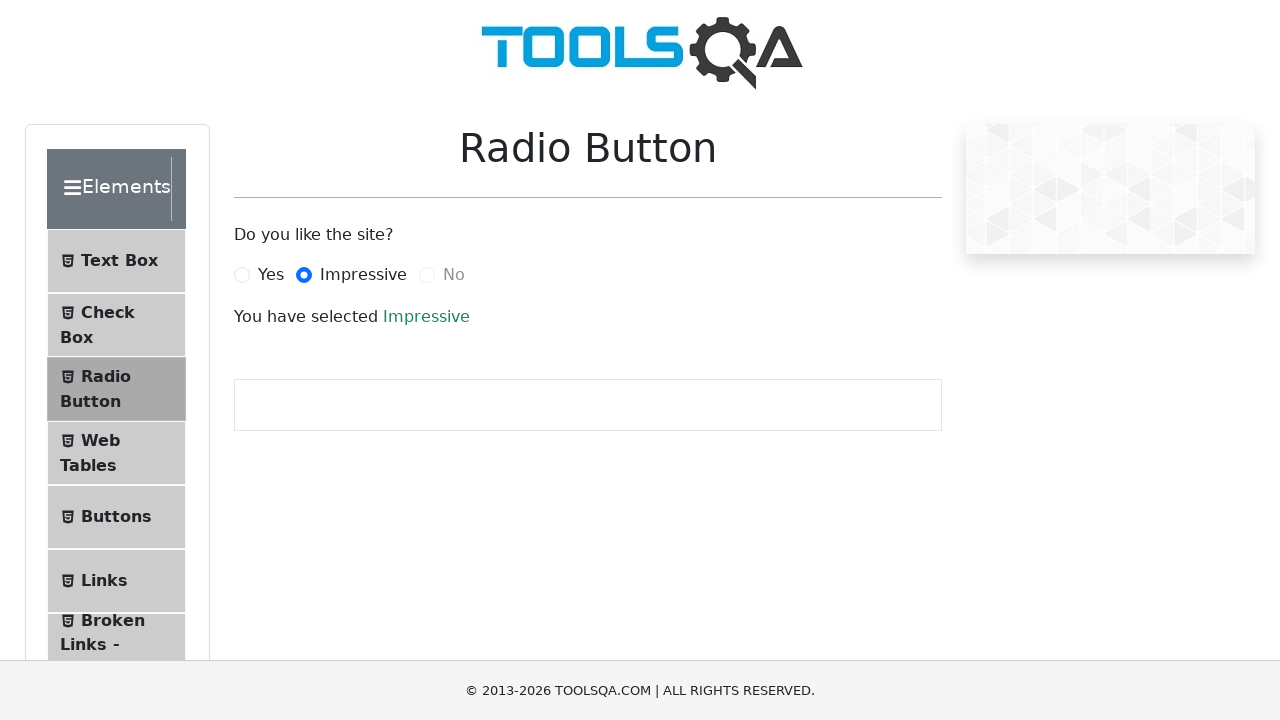